Tests A/B testing page by navigating to it and verifying that either "Variation 1" or "Control" text is displayed

Starting URL: http://the-internet.herokuapp.com

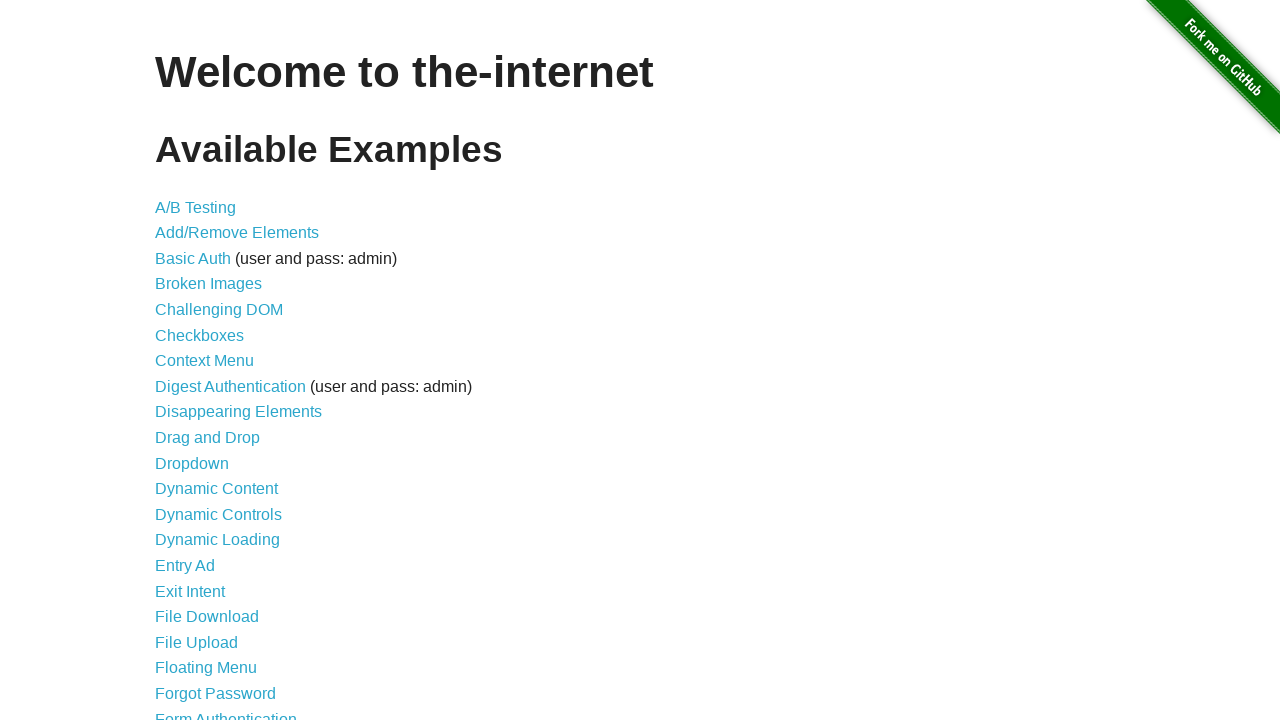

Clicked A/B testing page link at (196, 207) on a[href='/abtest']
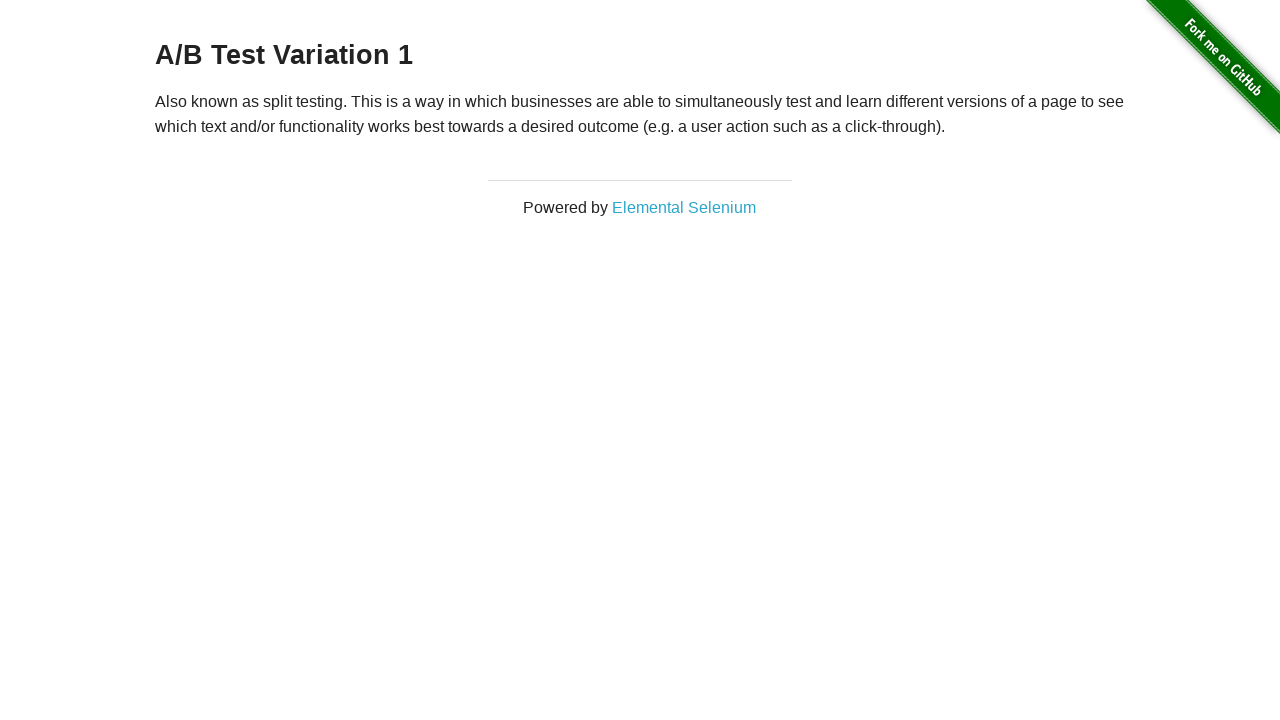

A/B testing page loaded with h3 element present
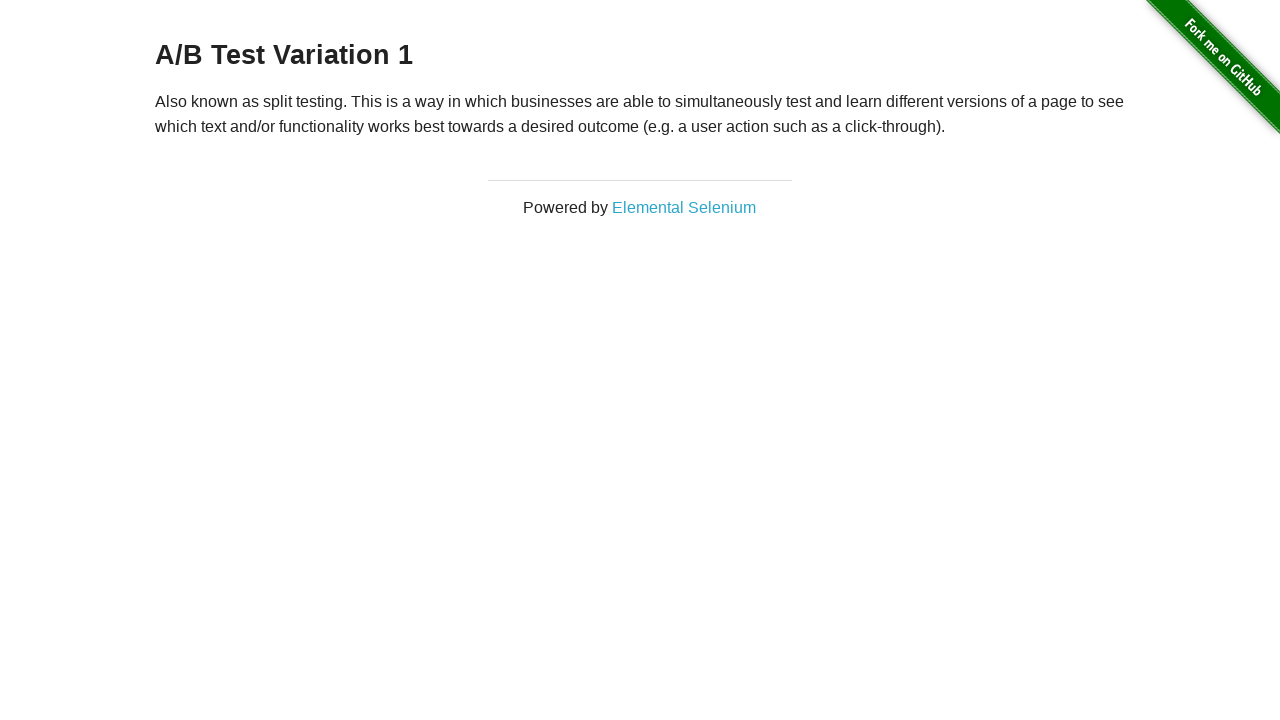

Retrieved h3 text content: 'A/B Test Variation 1'
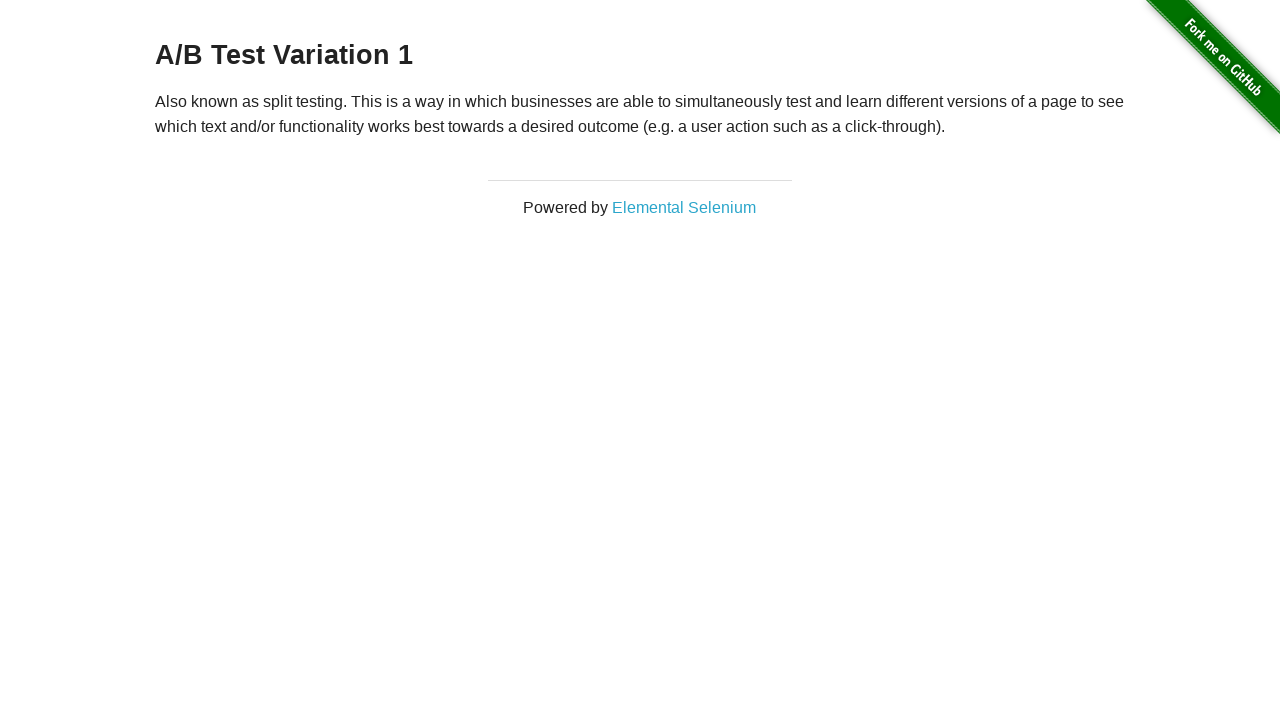

Verified that h3 text 'A/B Test Variation 1' is either 'A/B Test Variation 1' or 'A/B Test Control'
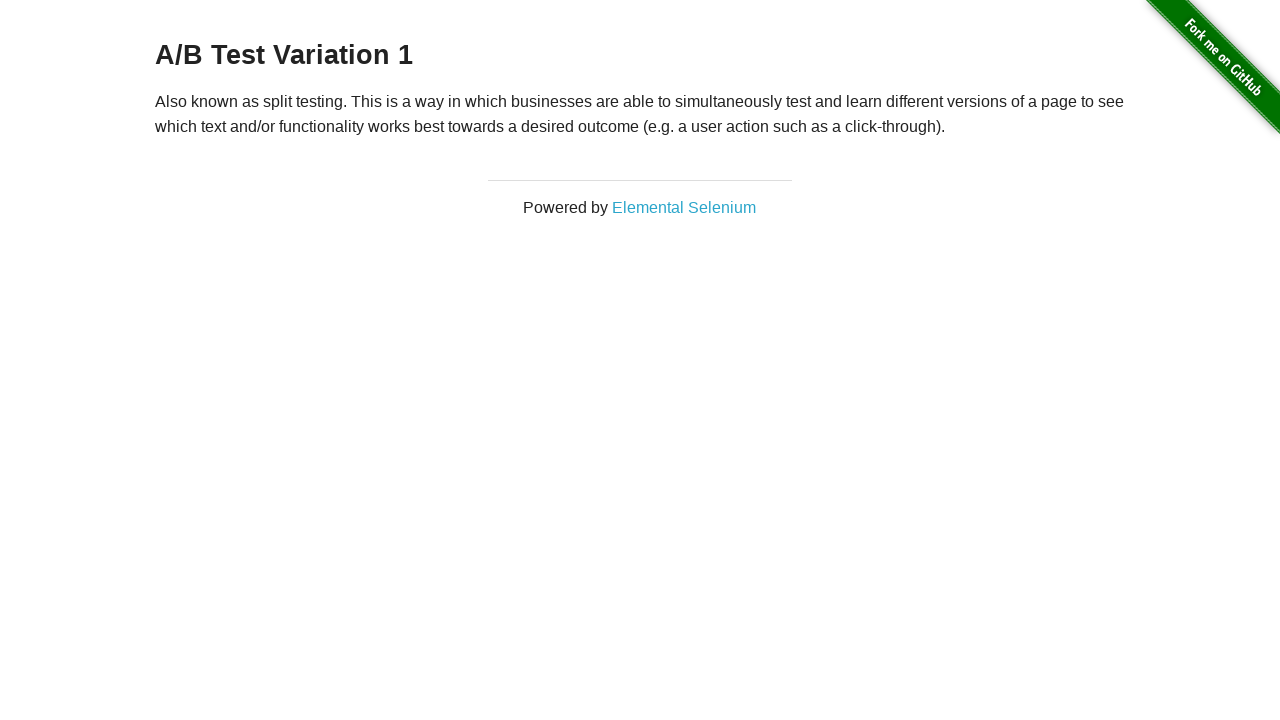

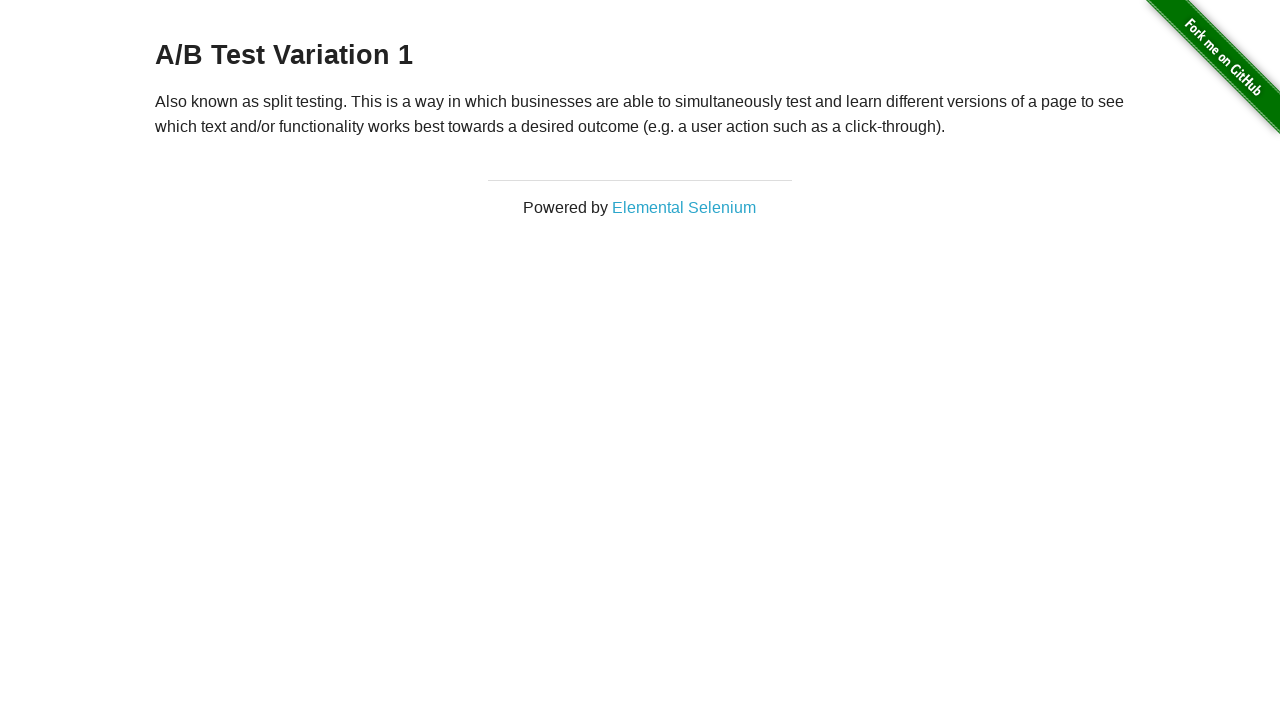